Tests multi-selection by clicking multiple random items while holding the Control/Command key on a jQuery selectable list.

Starting URL: https://automationfc.github.io/jquery-selectable/

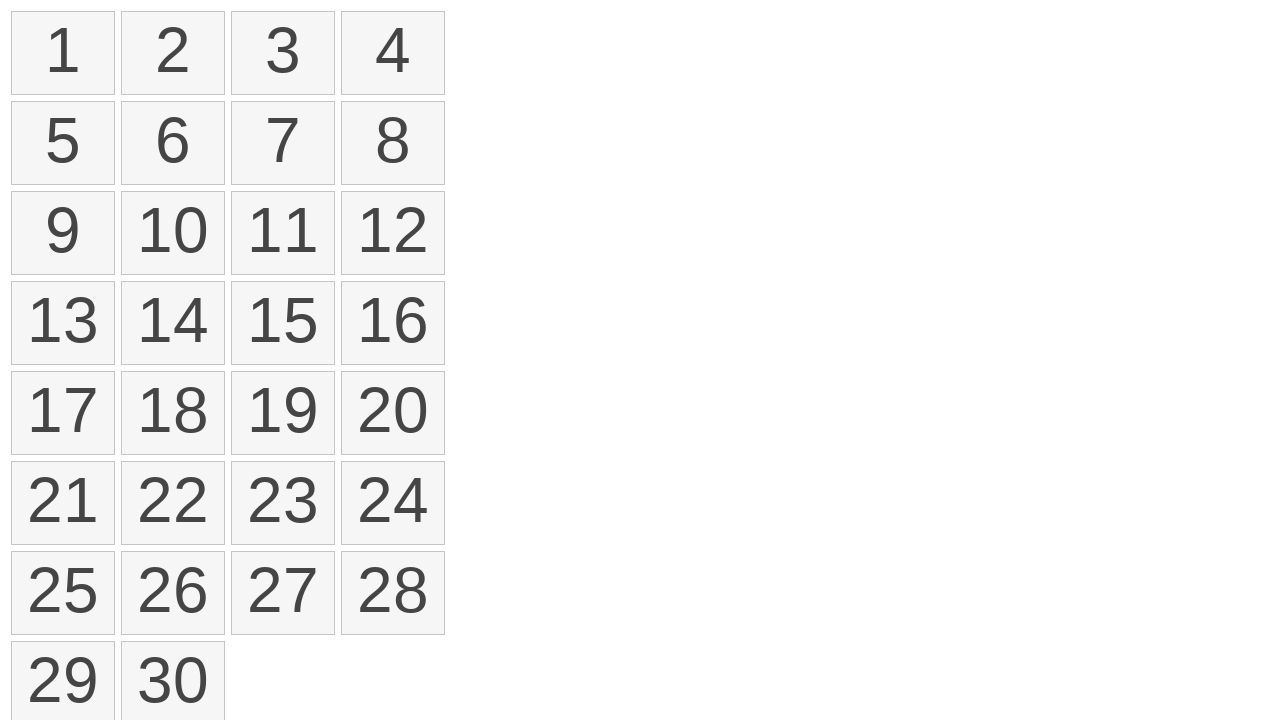

Waited for jQuery selectable list items to be present
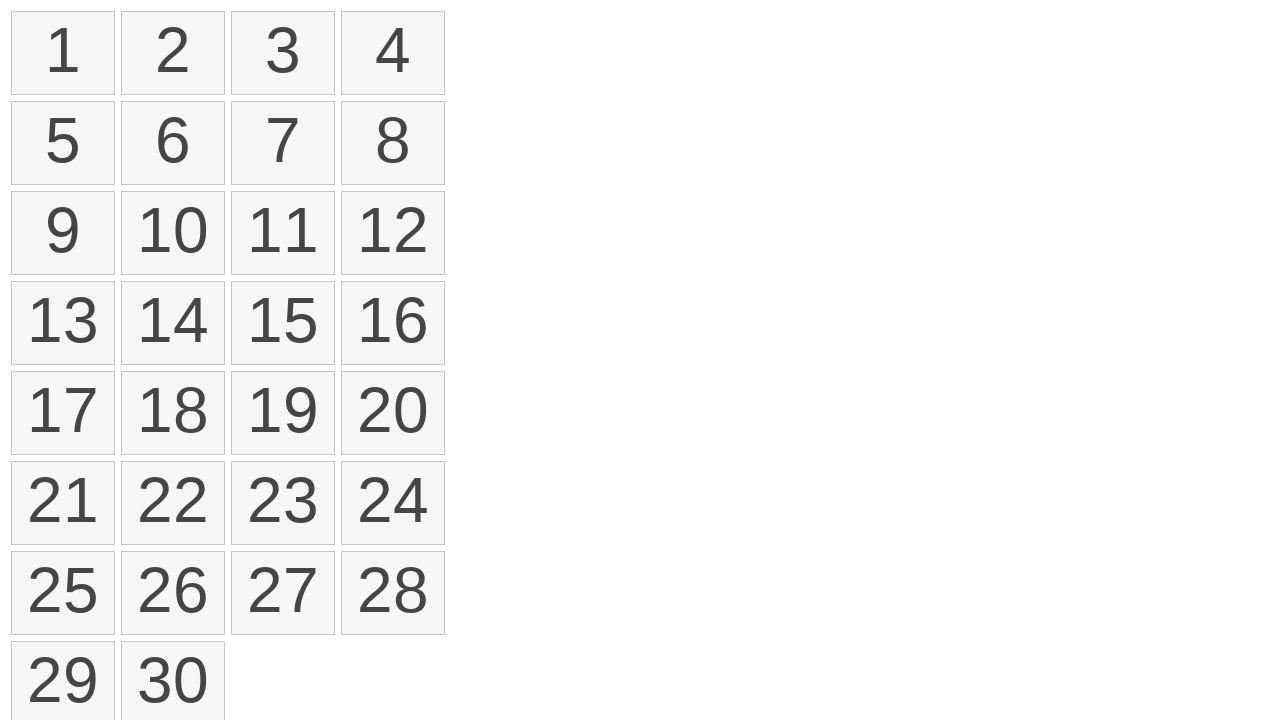

Pressed and held Control key for multi-selection
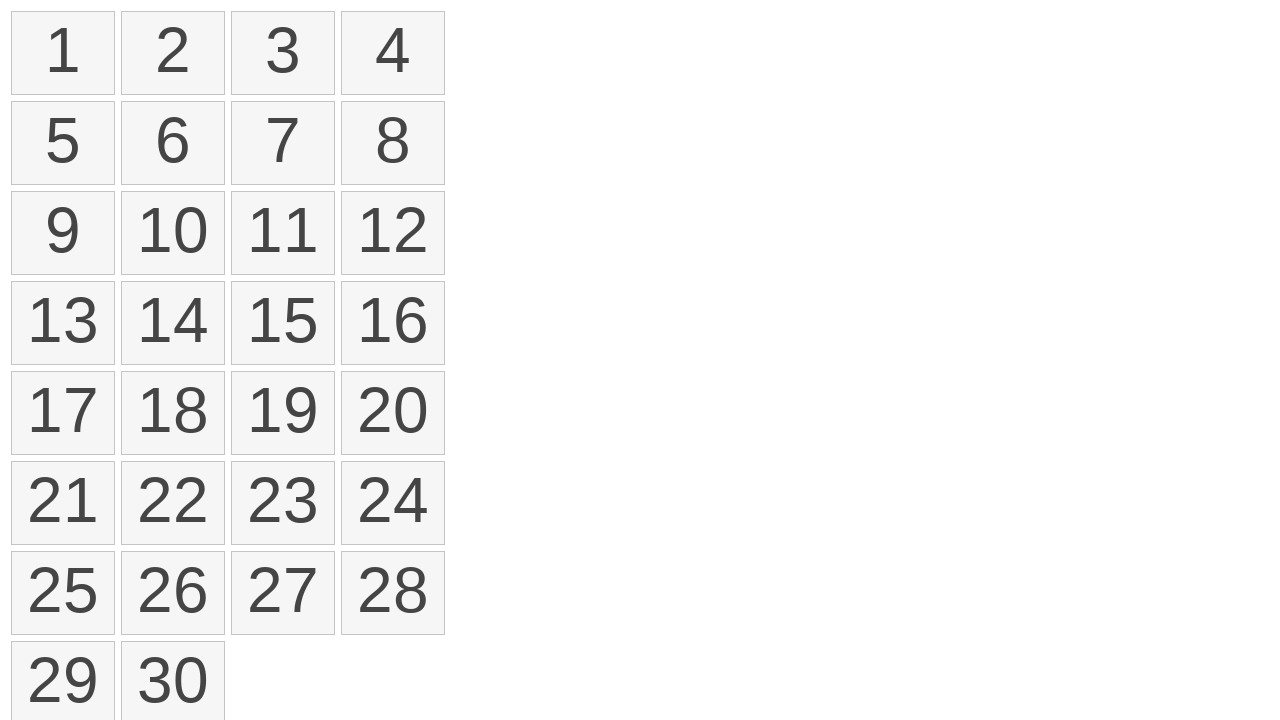

Clicked item at index 1 while holding Control at (173, 53) on ol#selectable > li >> nth=1
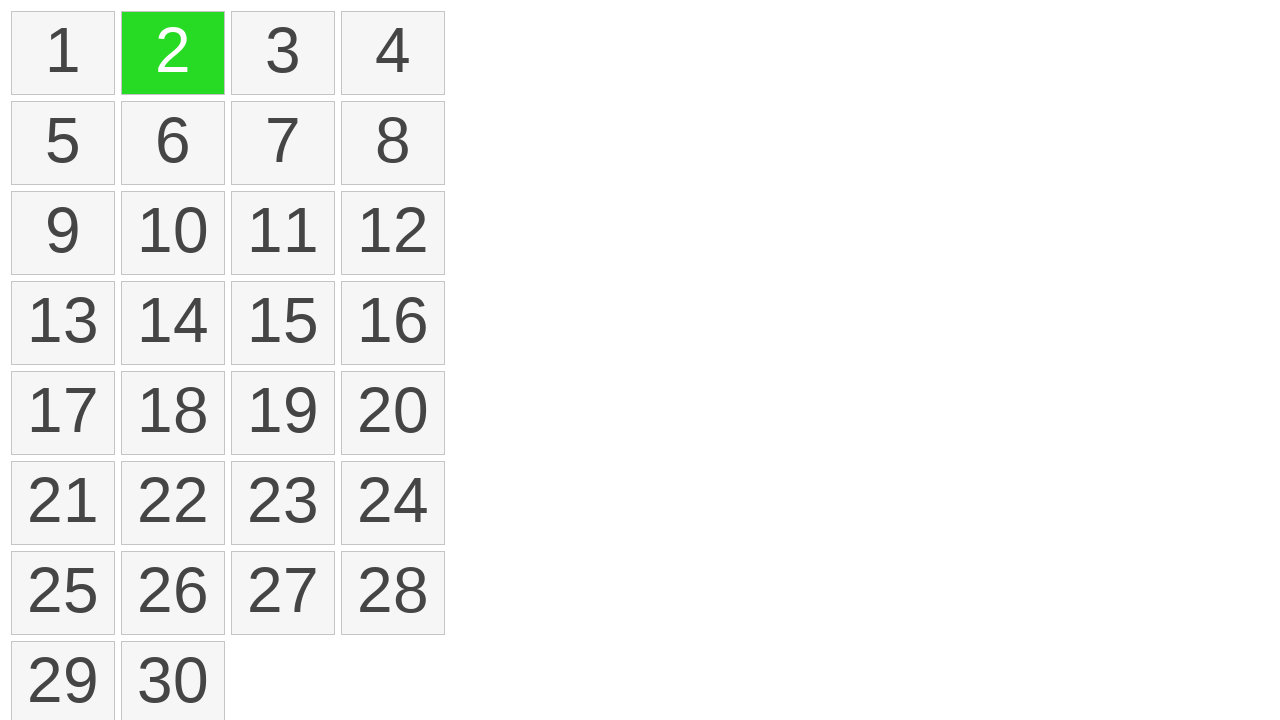

Clicked item at index 4 while holding Control at (63, 143) on ol#selectable > li >> nth=4
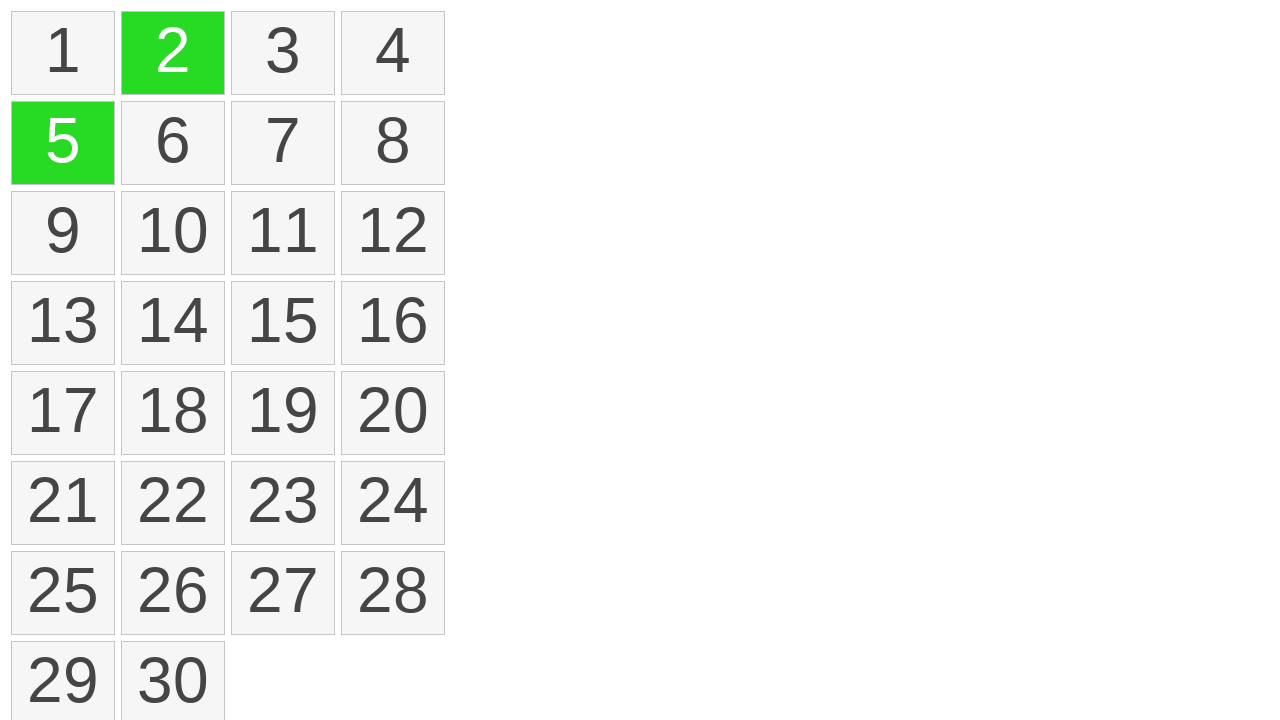

Clicked item at index 6 while holding Control at (283, 143) on ol#selectable > li >> nth=6
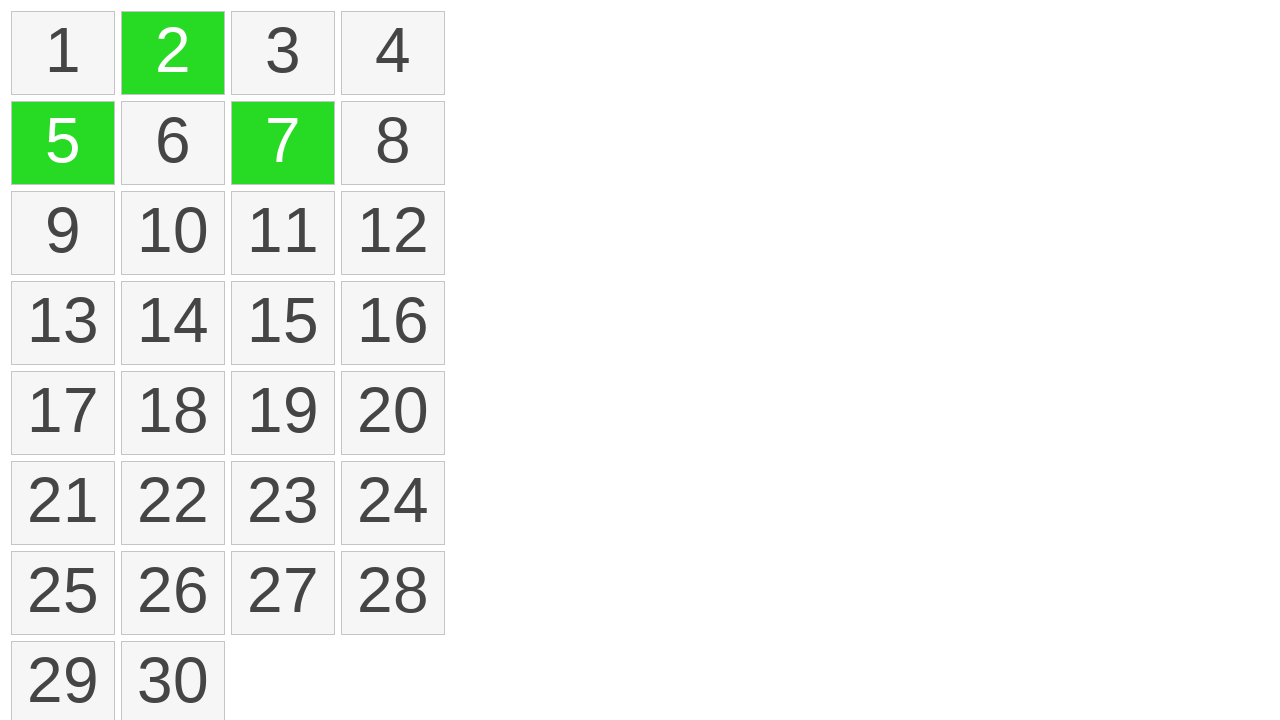

Clicked item at index 5 while holding Control at (173, 143) on ol#selectable > li >> nth=5
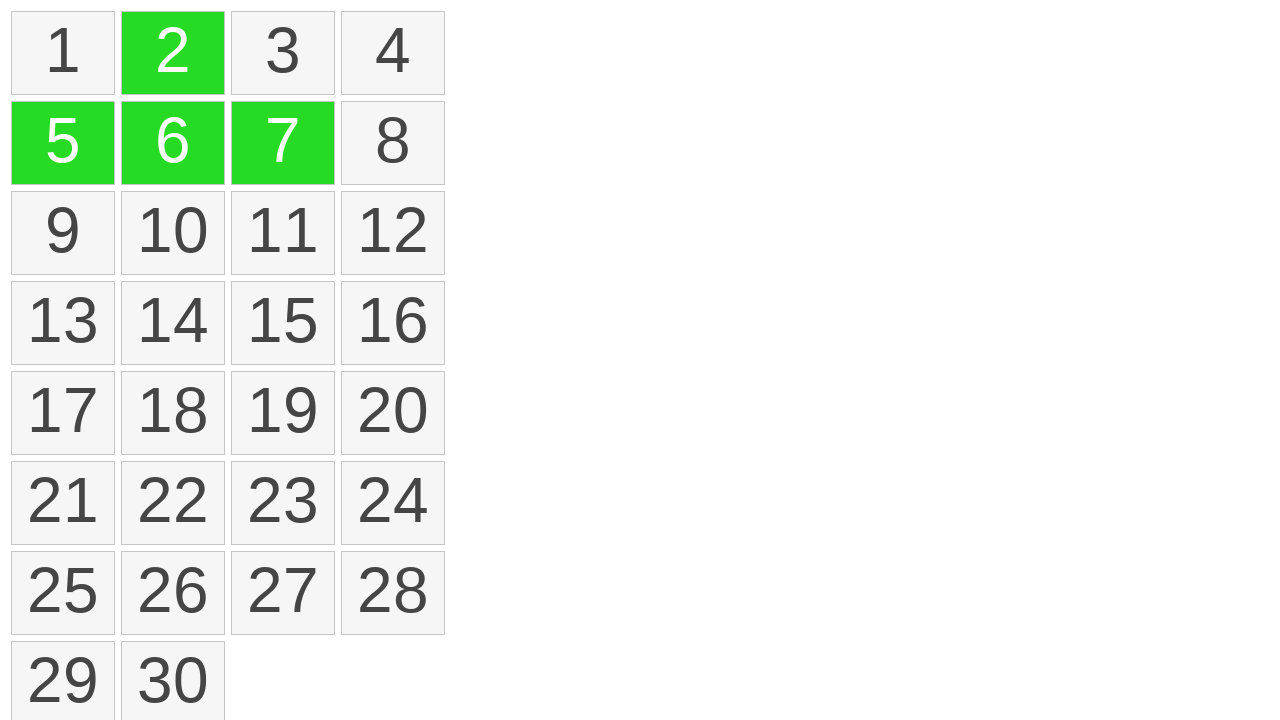

Clicked item at index 10 while holding Control at (283, 233) on ol#selectable > li >> nth=10
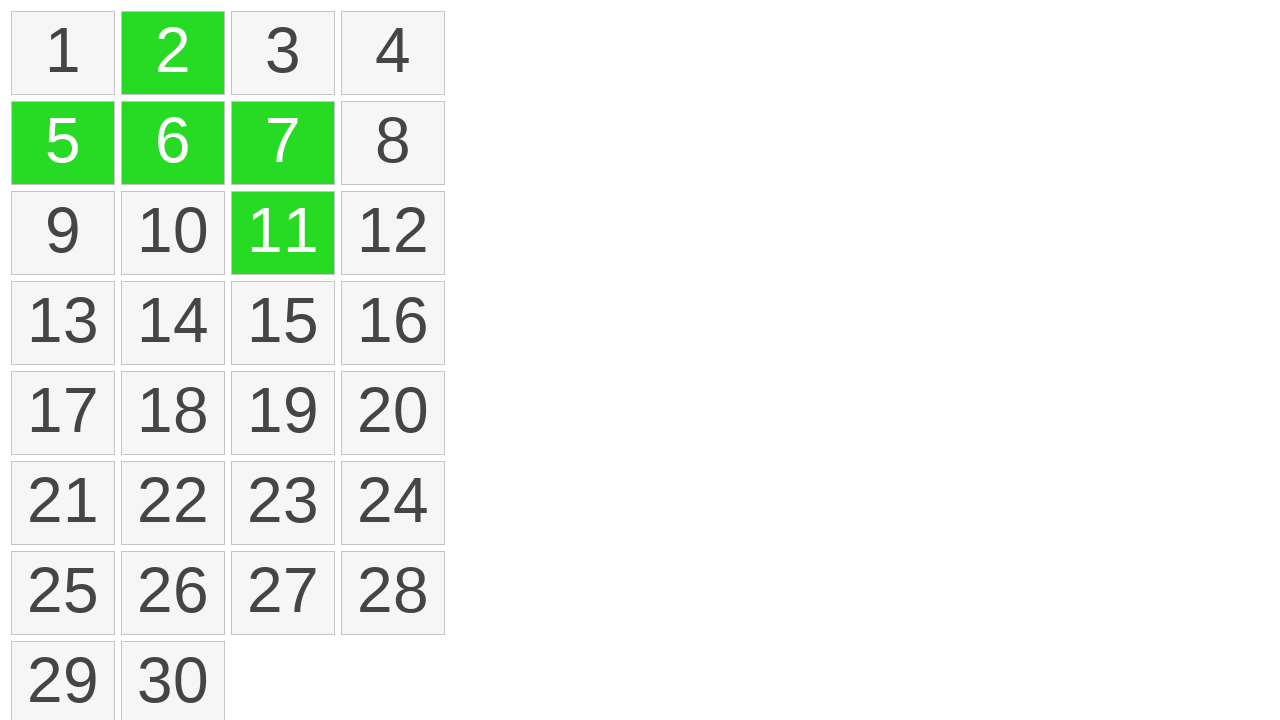

Released Control key to complete multi-selection
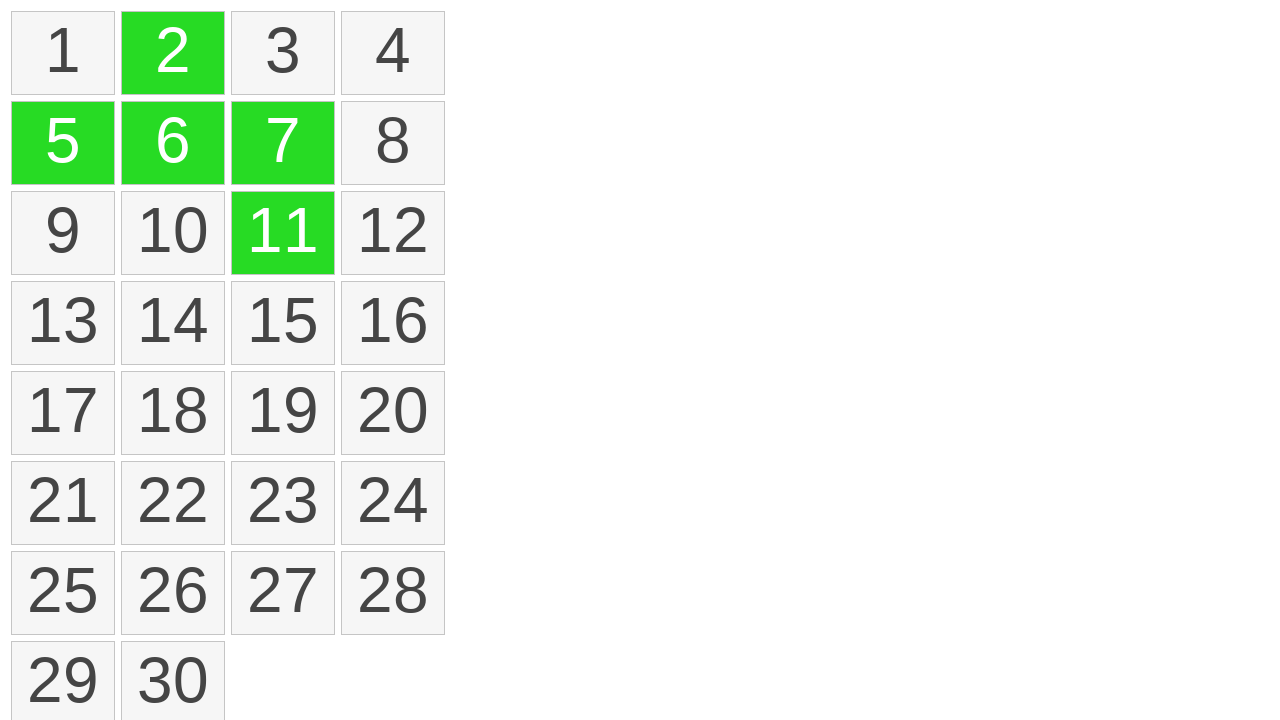

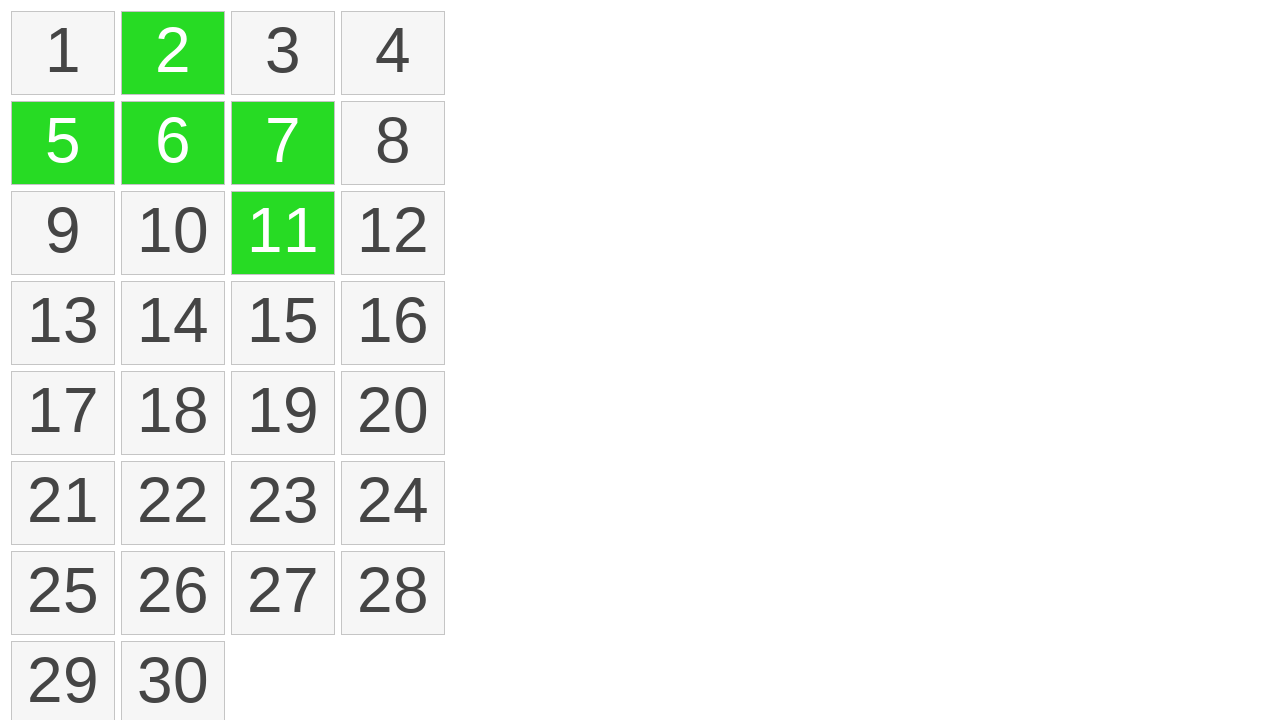